Fills out a comprehensive travel booking form with passenger details, travel dates, billing information, and various form elements including checkboxes and radio buttons

Starting URL: https://automationbysqatools.blogspot.com/2021/05/dummy-website.html

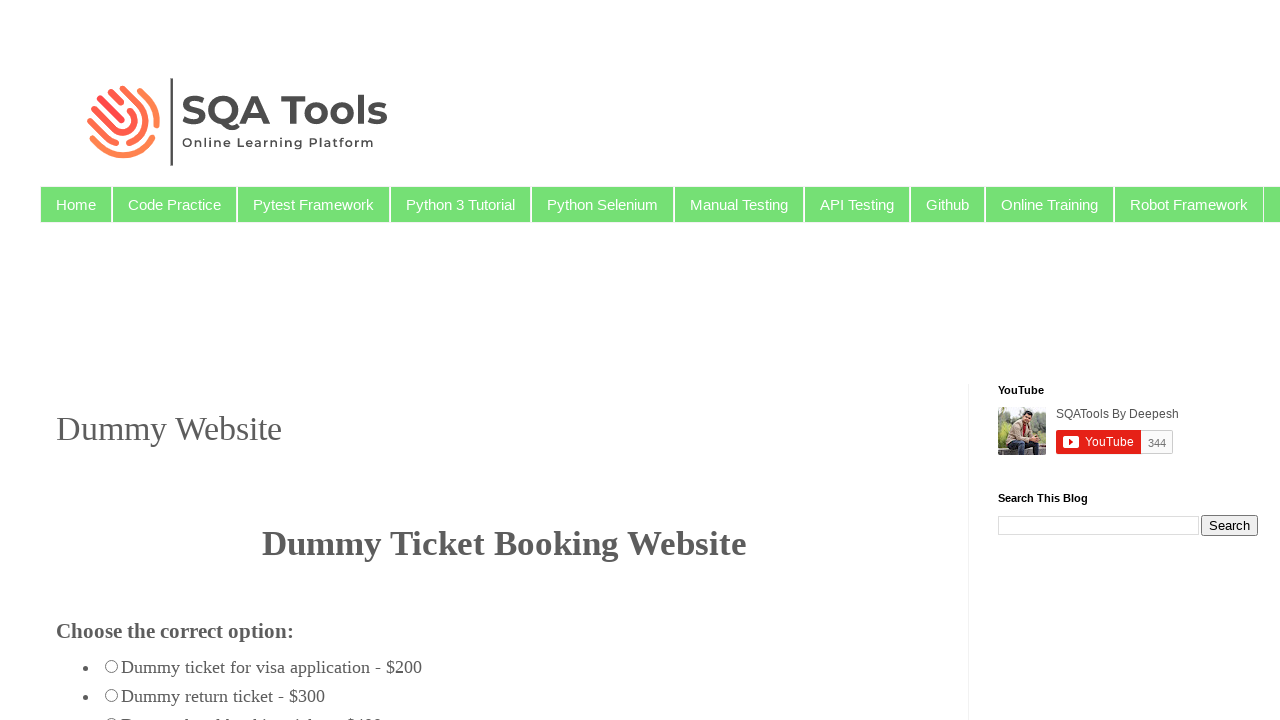

Filled first passenger name field with 'Sangeetha' on (//input[@name='firstname'])[1]
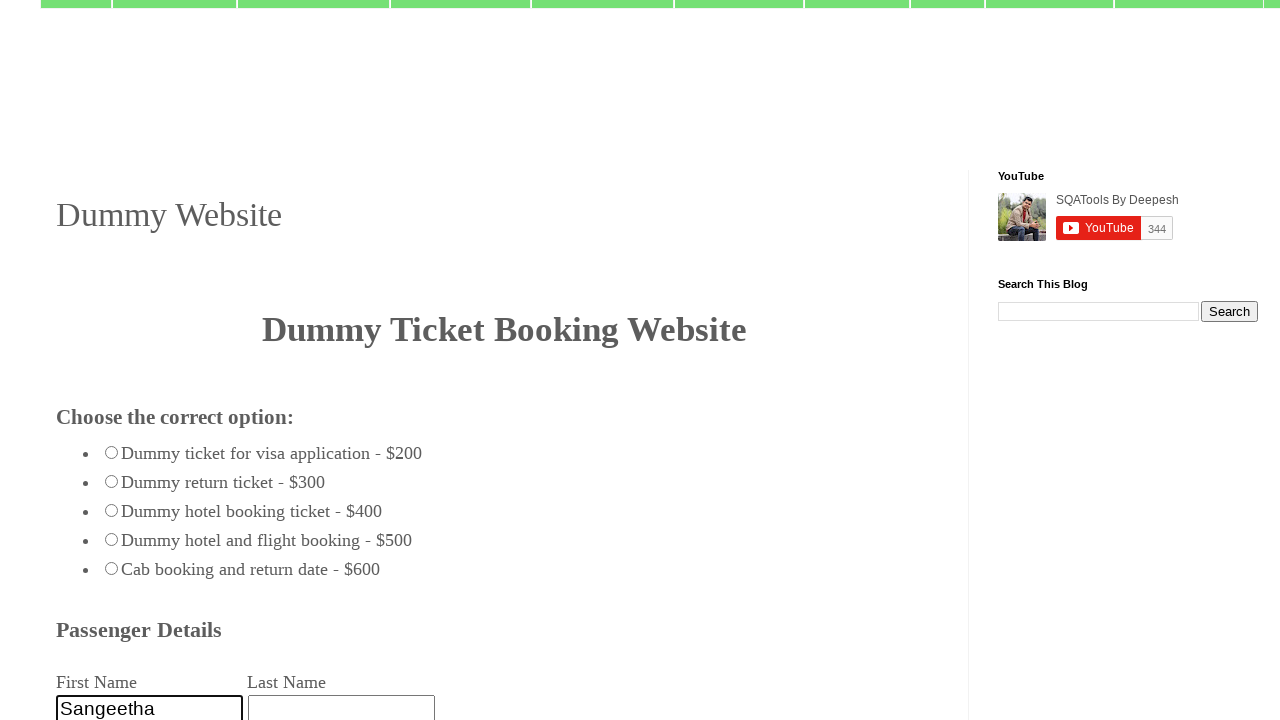

Filled second passenger name field with 'kokkonda' on (//input[@name='firstname'])[2]
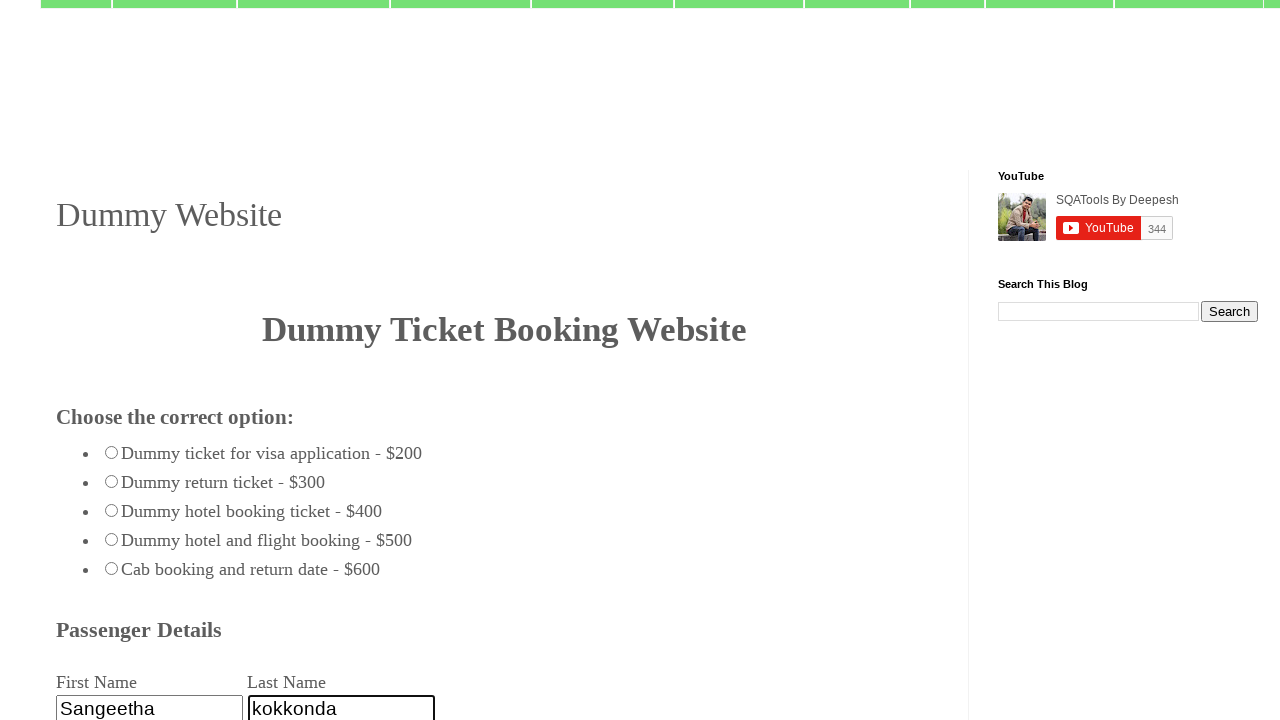

Filled departure city with 'chennai' on #fromcity
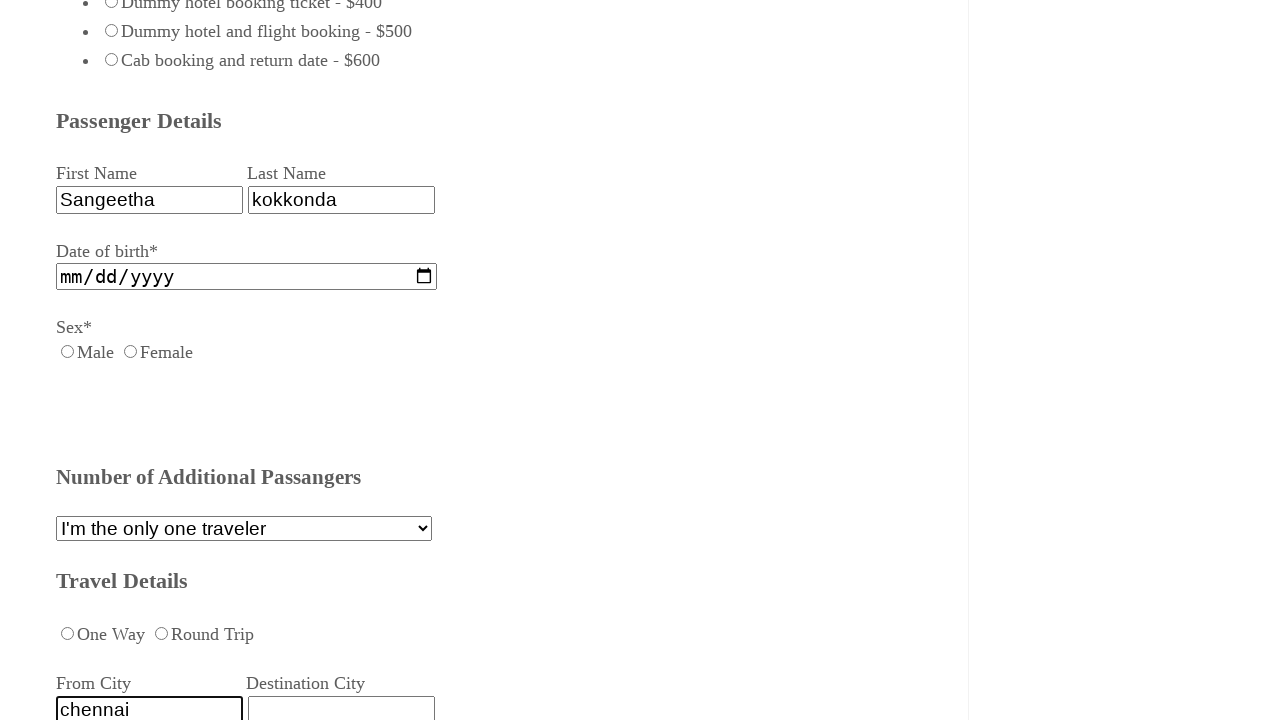

Filled destination city with 'Kakinada' on #destcity
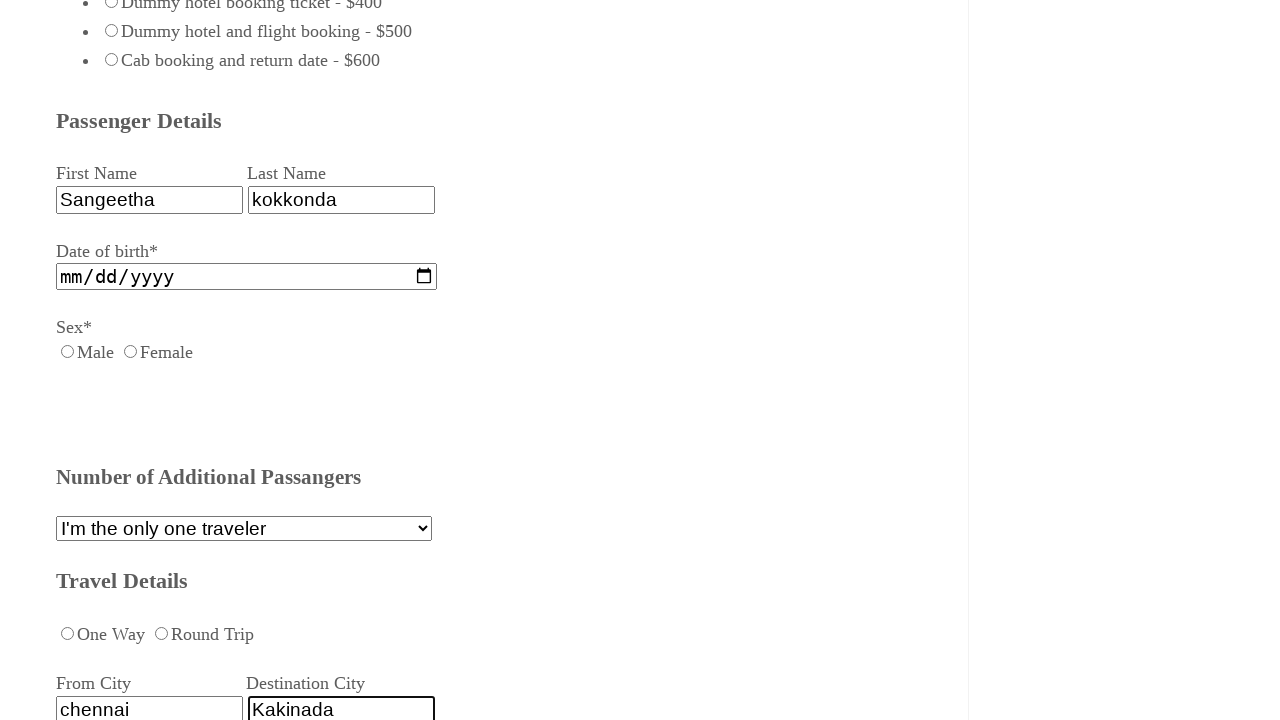

Filled billing name with 'sangeetha' on #billing_name
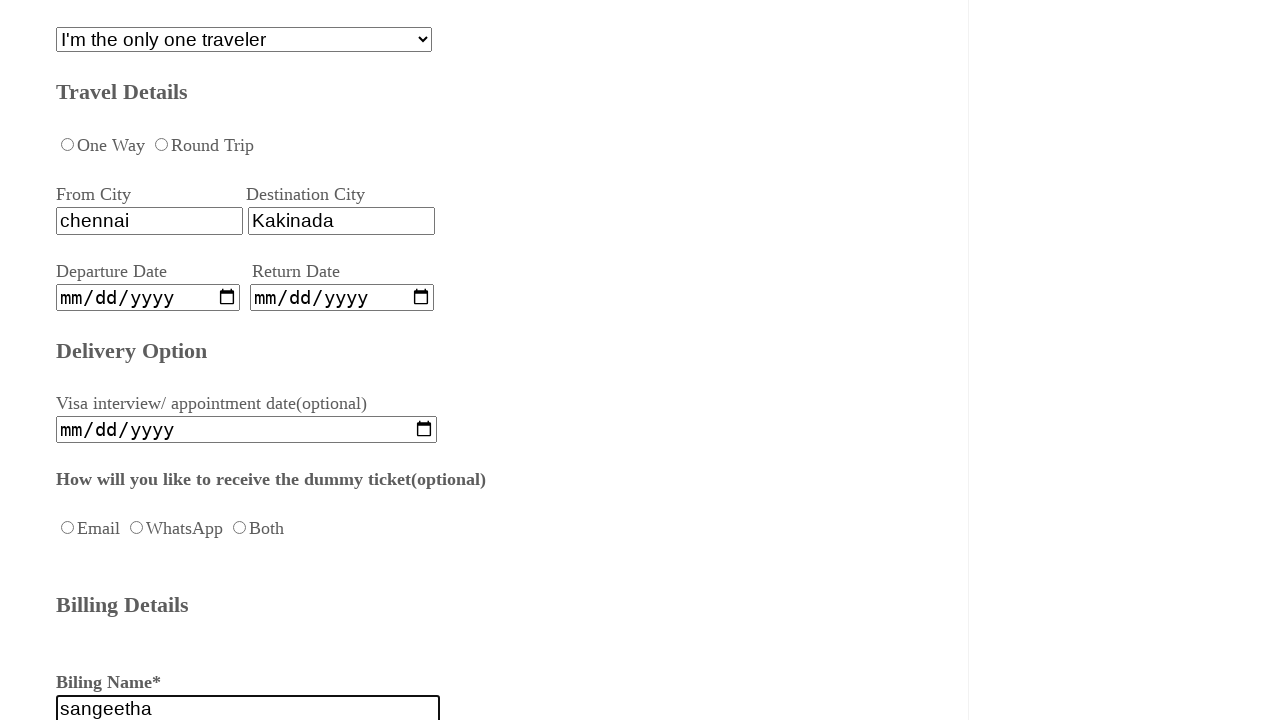

Filled billing phone with '9059993936' on #billing_phone
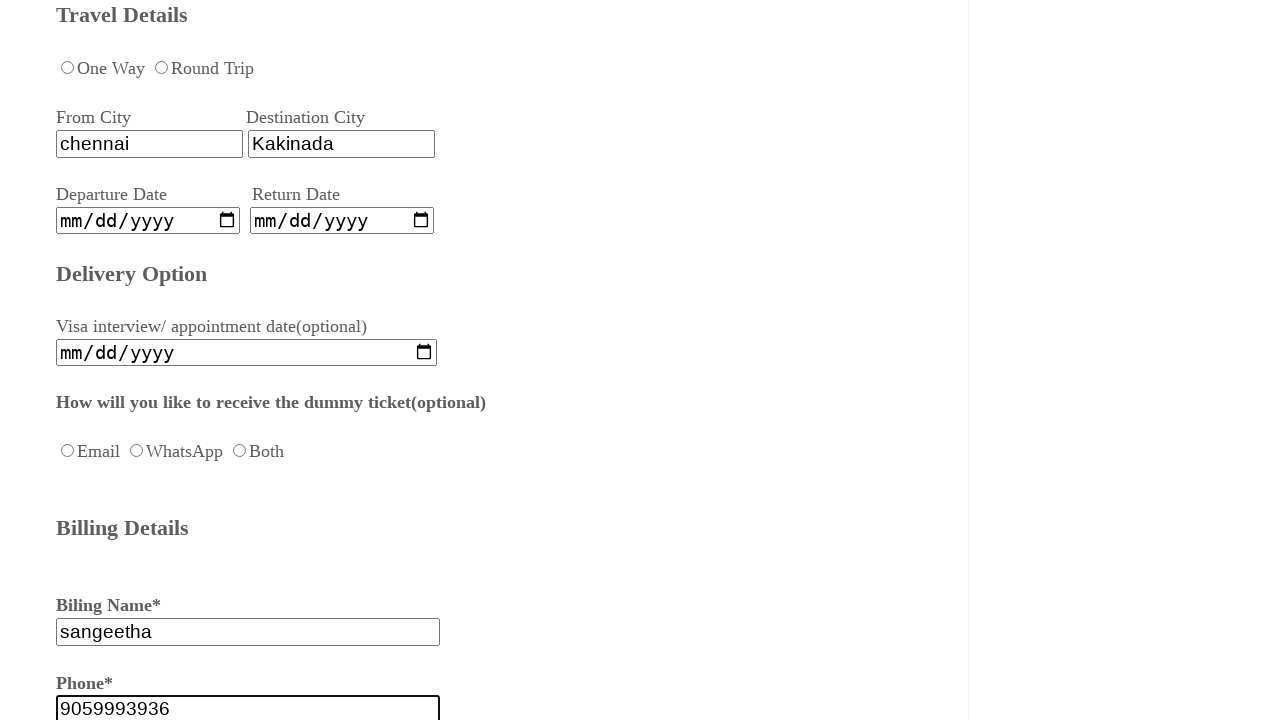

Filled billing email with 'sangeetha123@gmail.com' on #billing_email
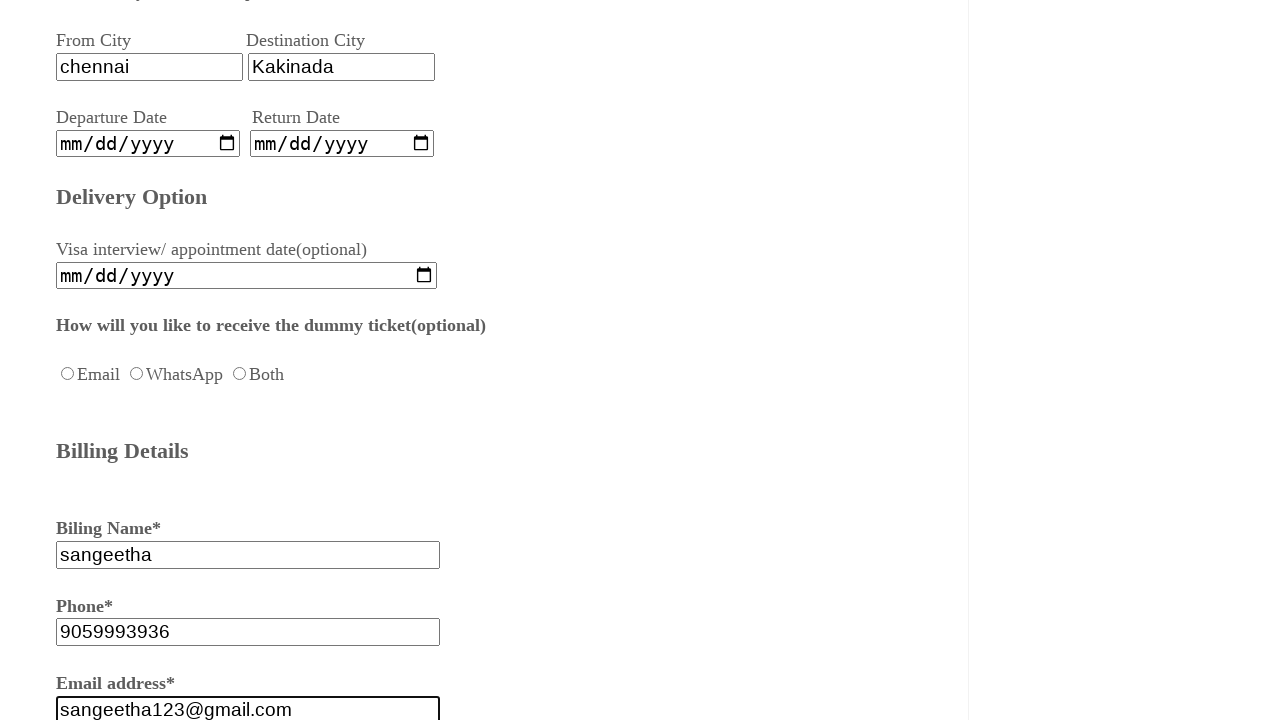

Filled billing address with 'No119,f4,sai homes,chennai' on #billing_address
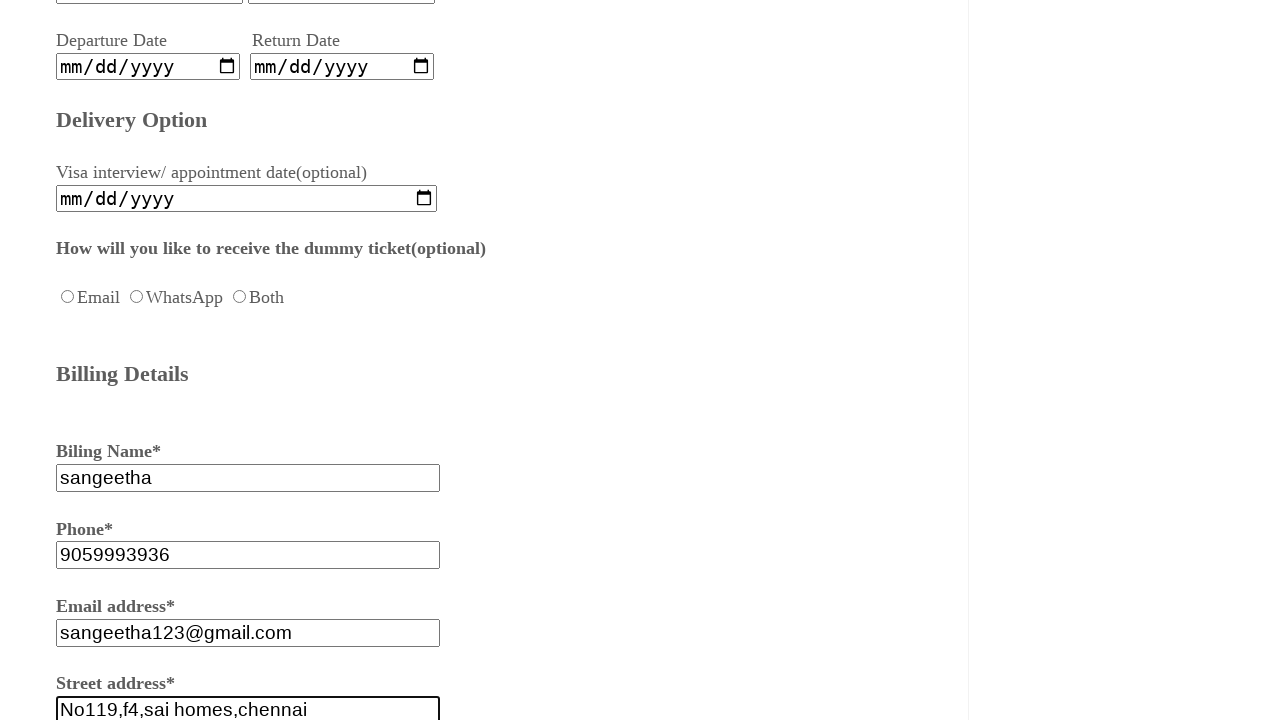

Filled postcode with '600053' on #postcode
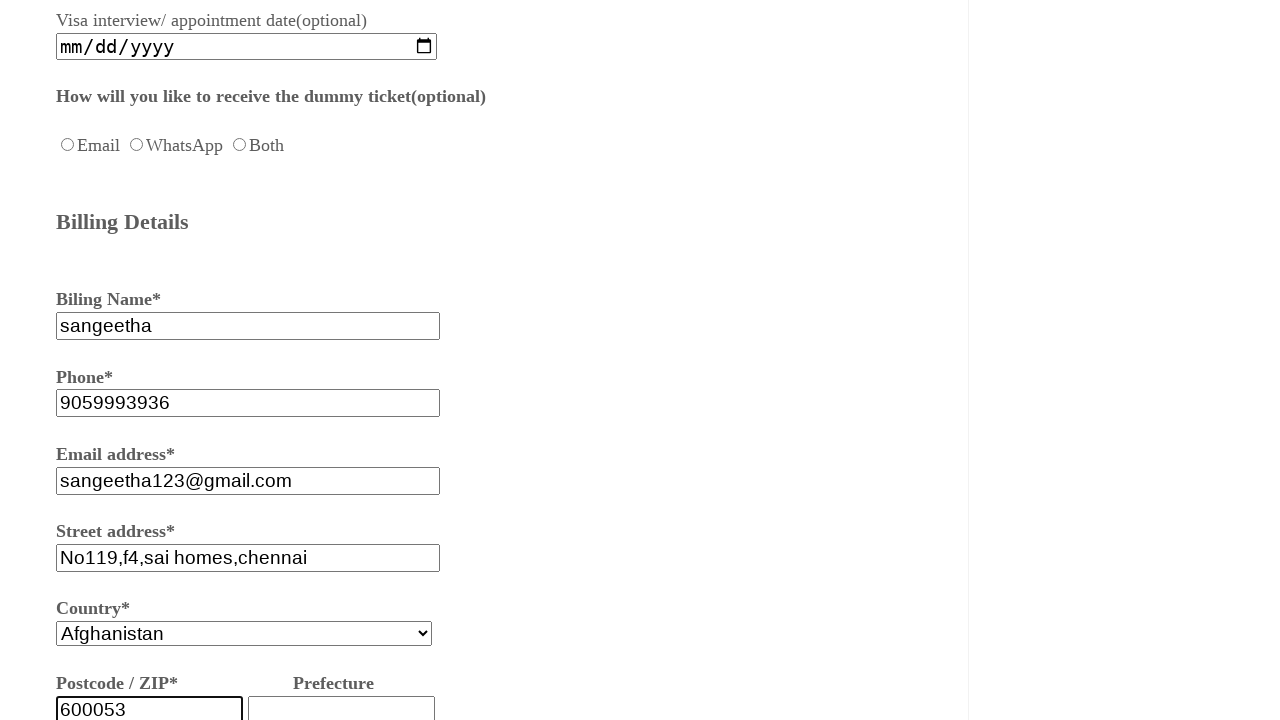

Filled street address with 'Ambattur,chennai' on #street_address1
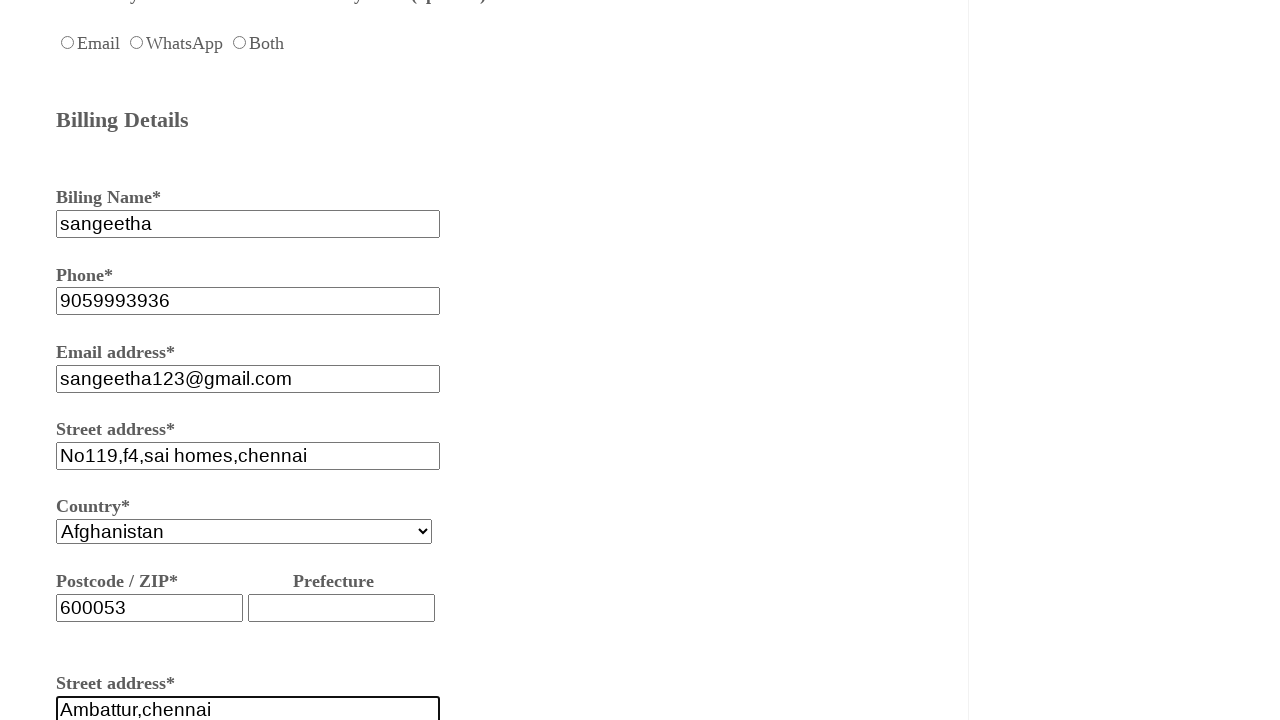

Selected female gender radio button at (130, 360) on #female
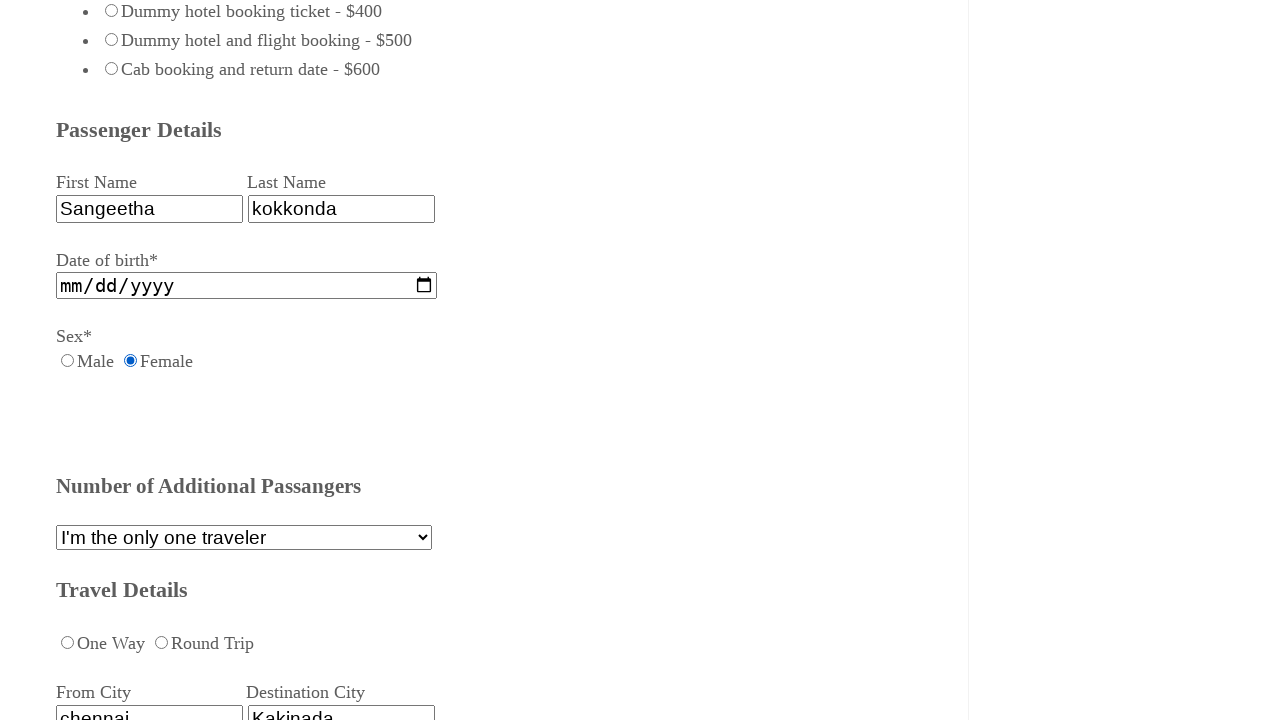

Selected one-way trip option at (68, 642) on #oneway
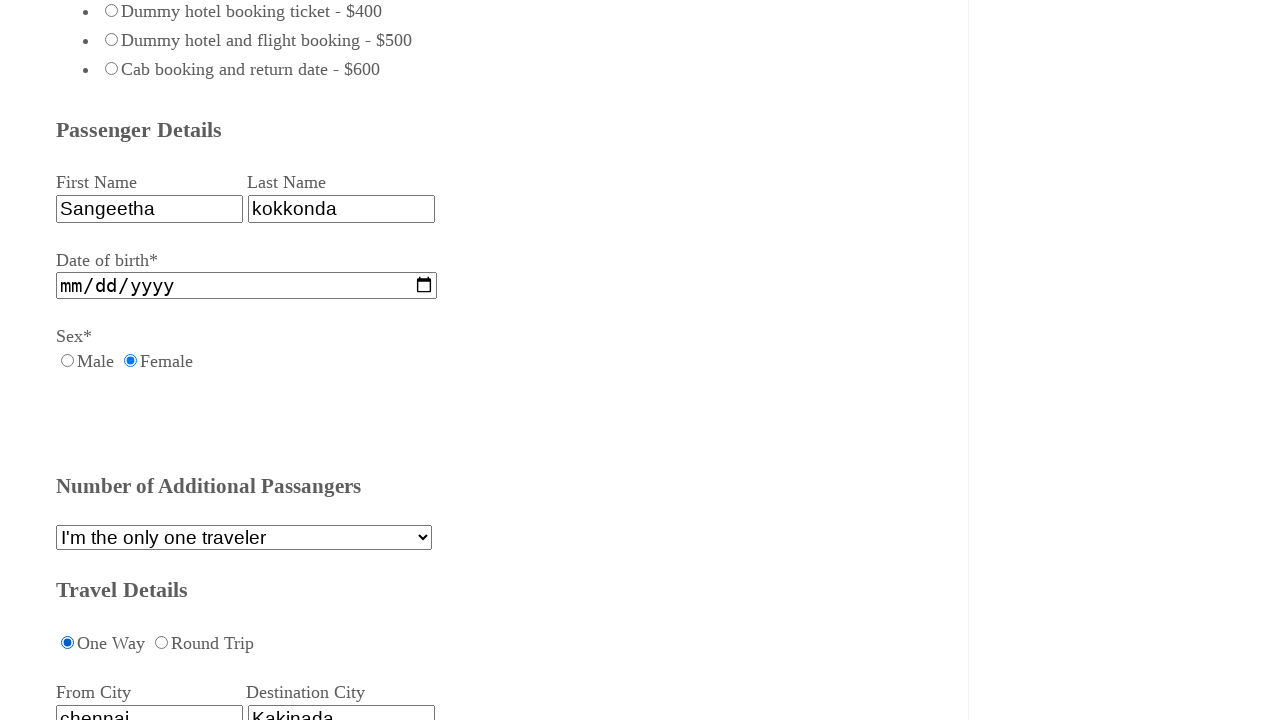

Checked the third checkbox at (76, 360) on (//input[@type='checkbox'])[3]
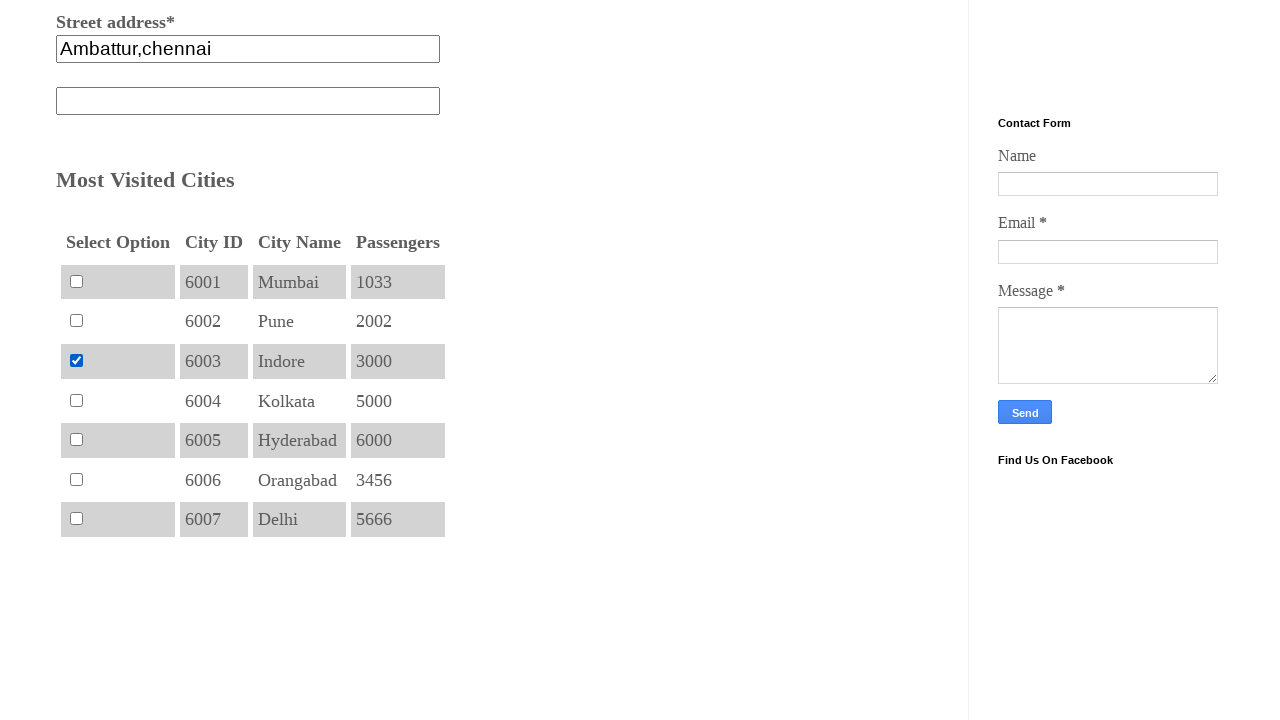

Selected the second radio button option at (112, 360) on (//input[@type='radio'])[2]
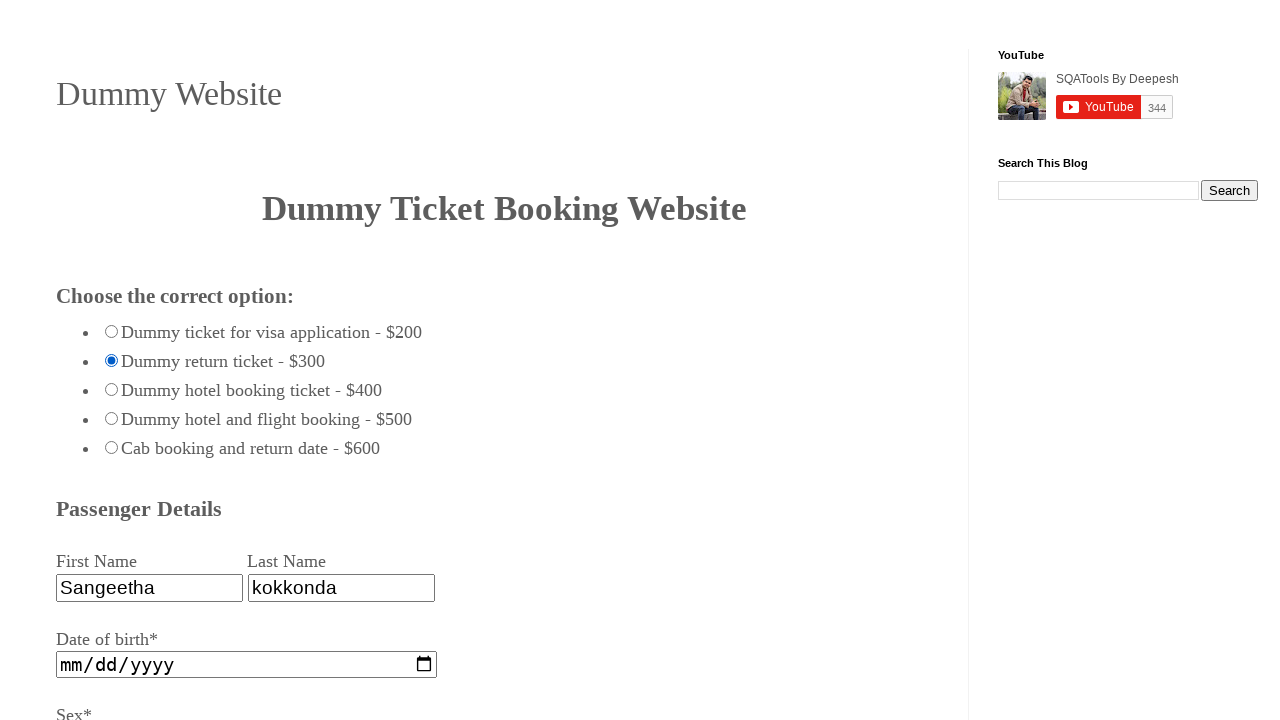

Enabled WhatsApp notification option at (136, 361) on #whatsapp
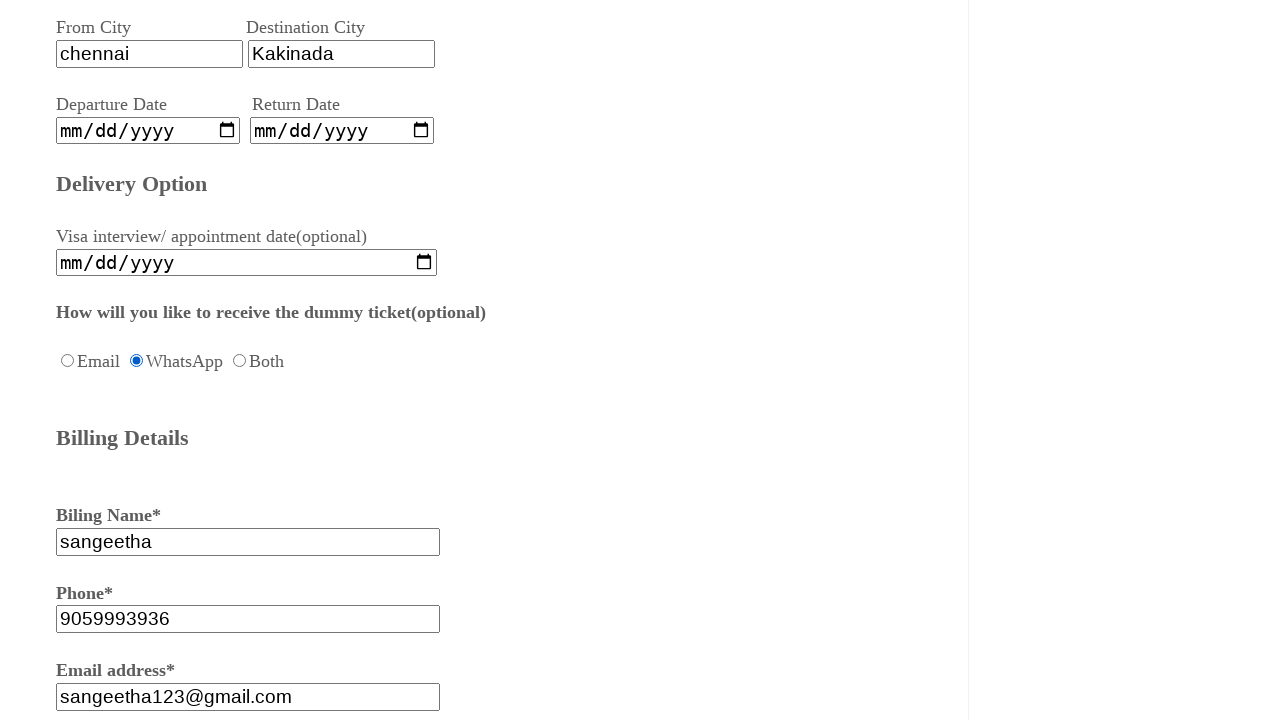

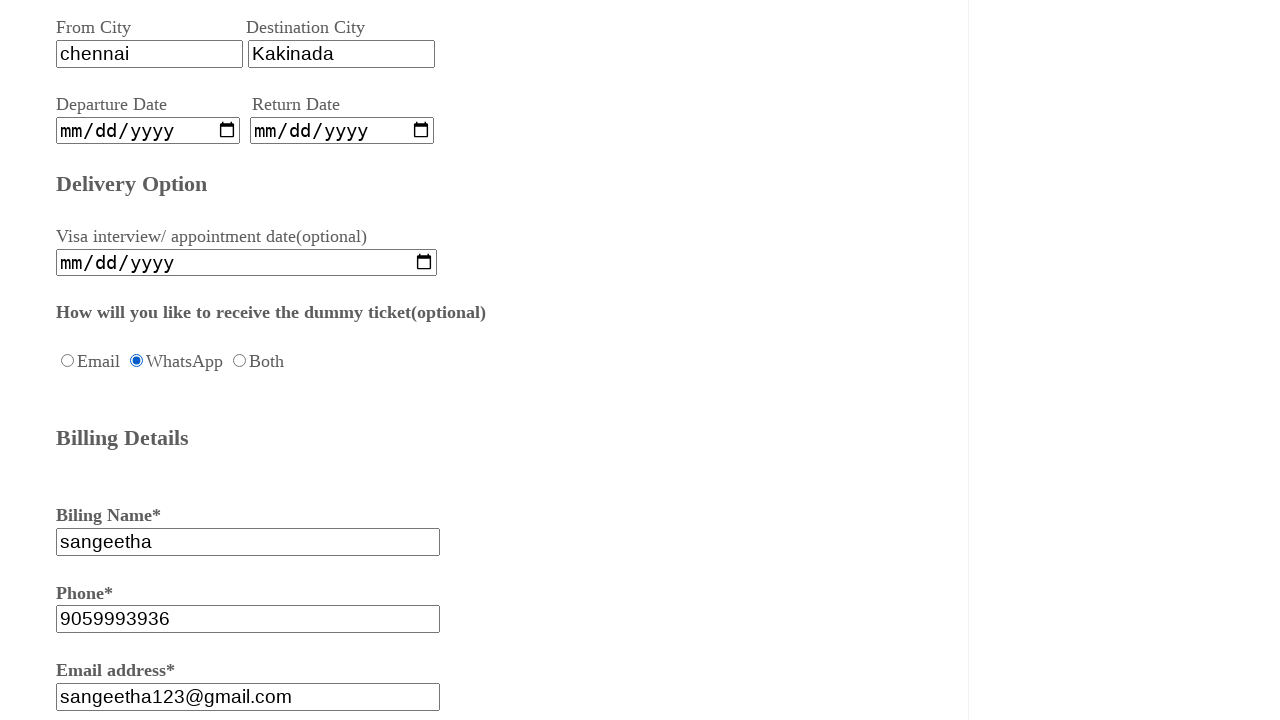